Tests the Playwright homepage by verifying the page title contains "Playwright", checking that the "Get Started" link has the correct href attribute, clicking it, and verifying navigation to the intro page.

Starting URL: https://playwright.dev

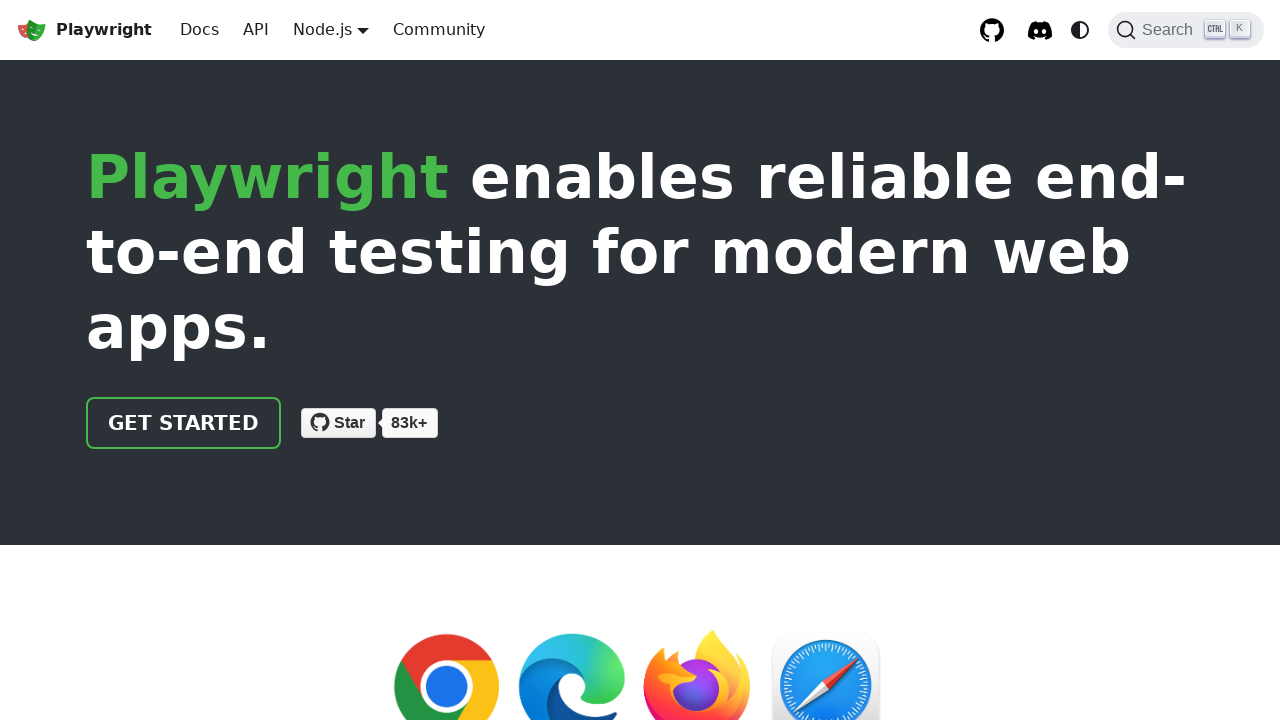

Verified page title contains 'Playwright'
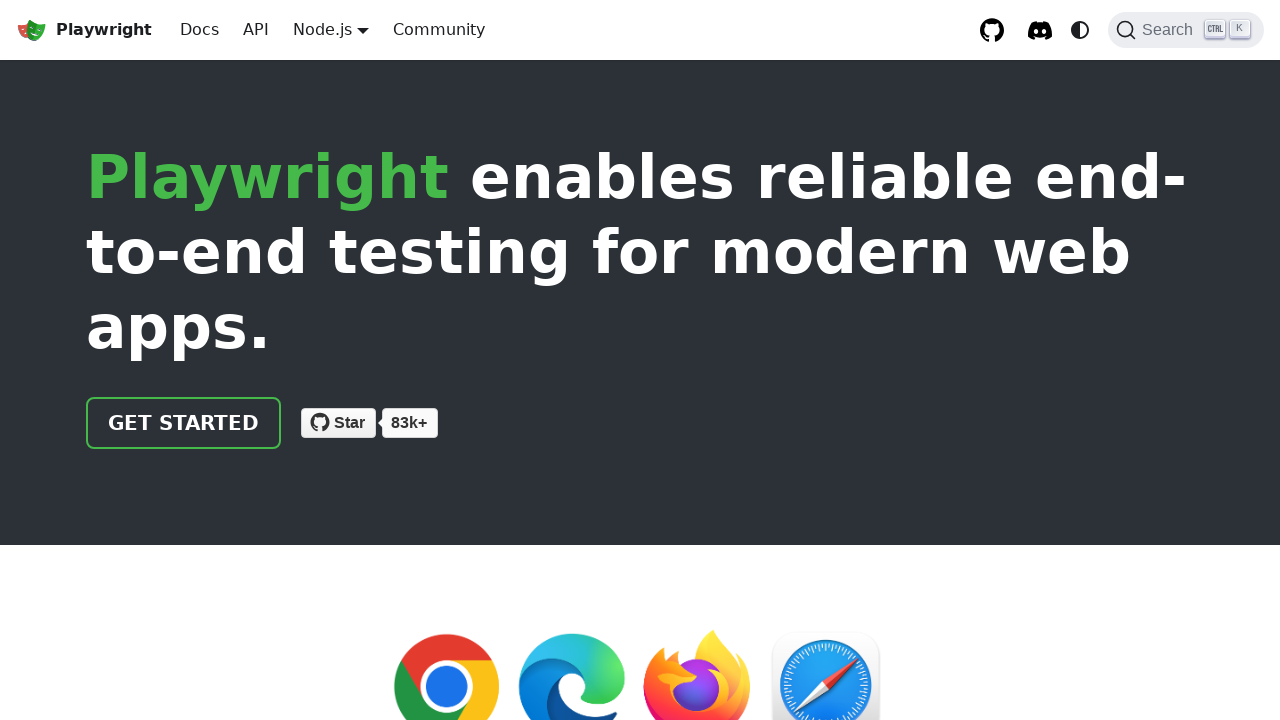

Located the 'Get Started' link
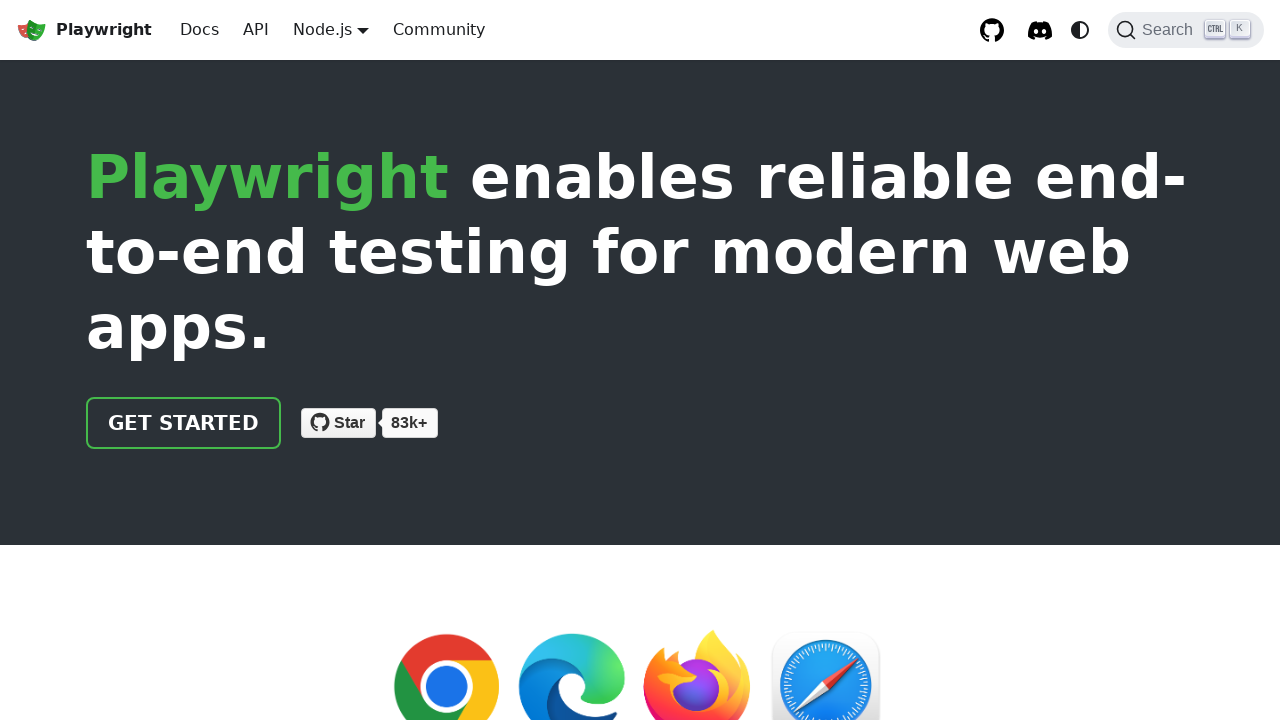

Verified 'Get Started' link href attribute is '/docs/intro'
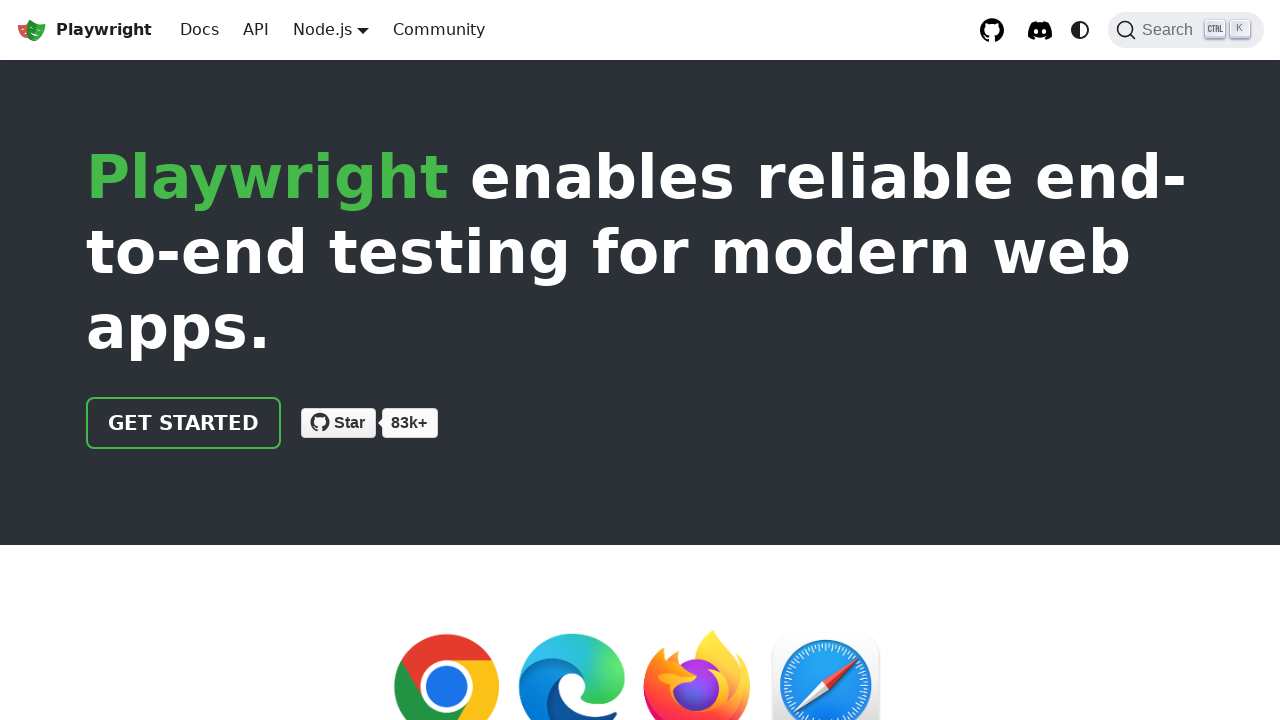

Clicked the 'Get Started' link at (184, 423) on text=Get Started
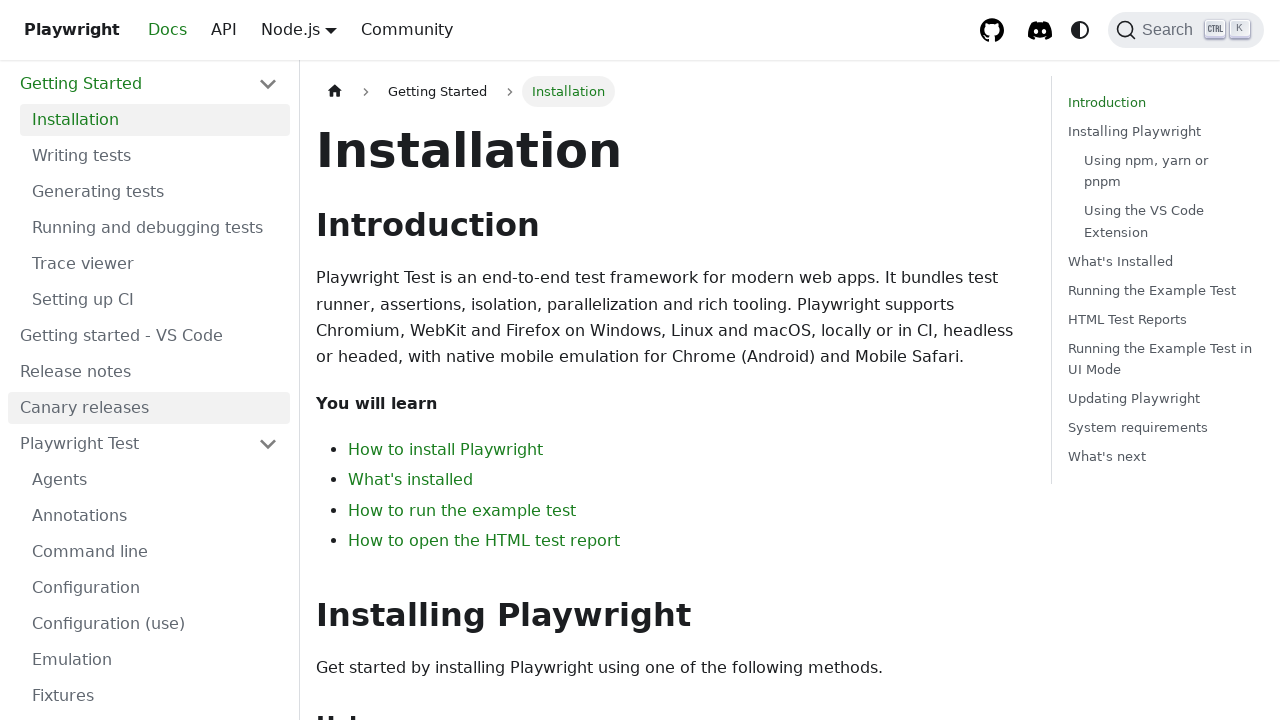

Navigated to intro page, URL confirmed to contain 'intro'
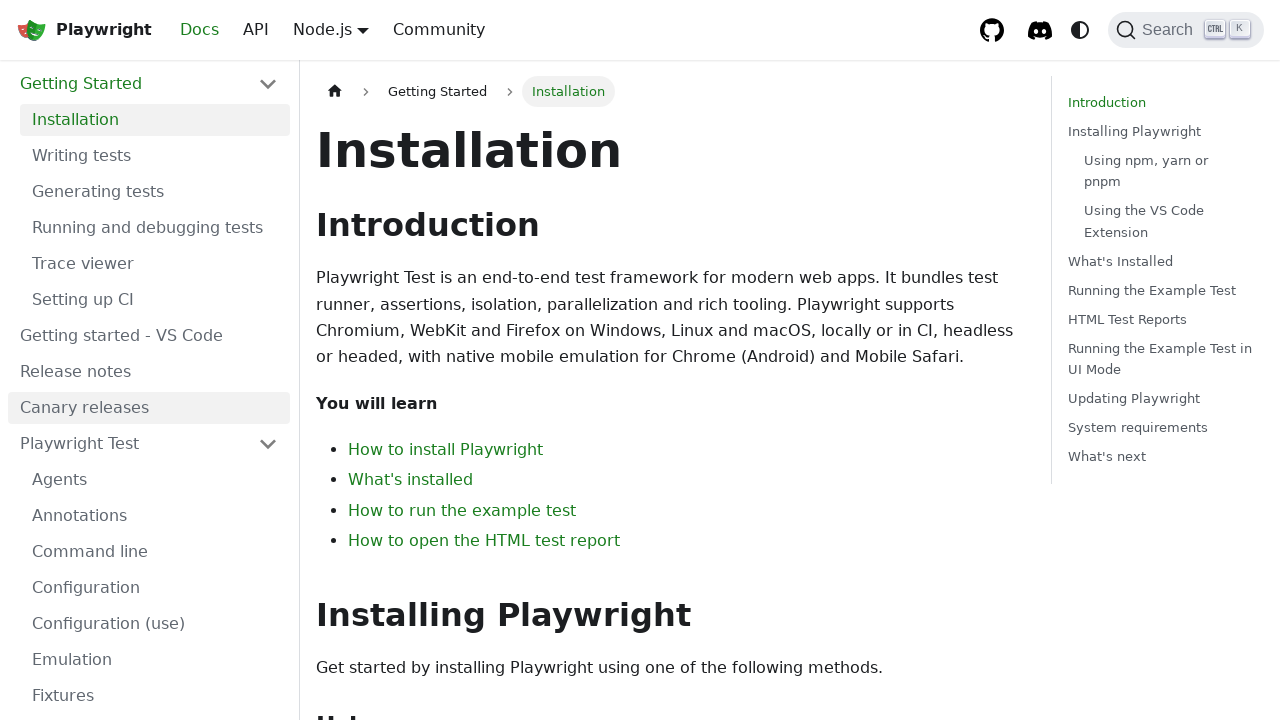

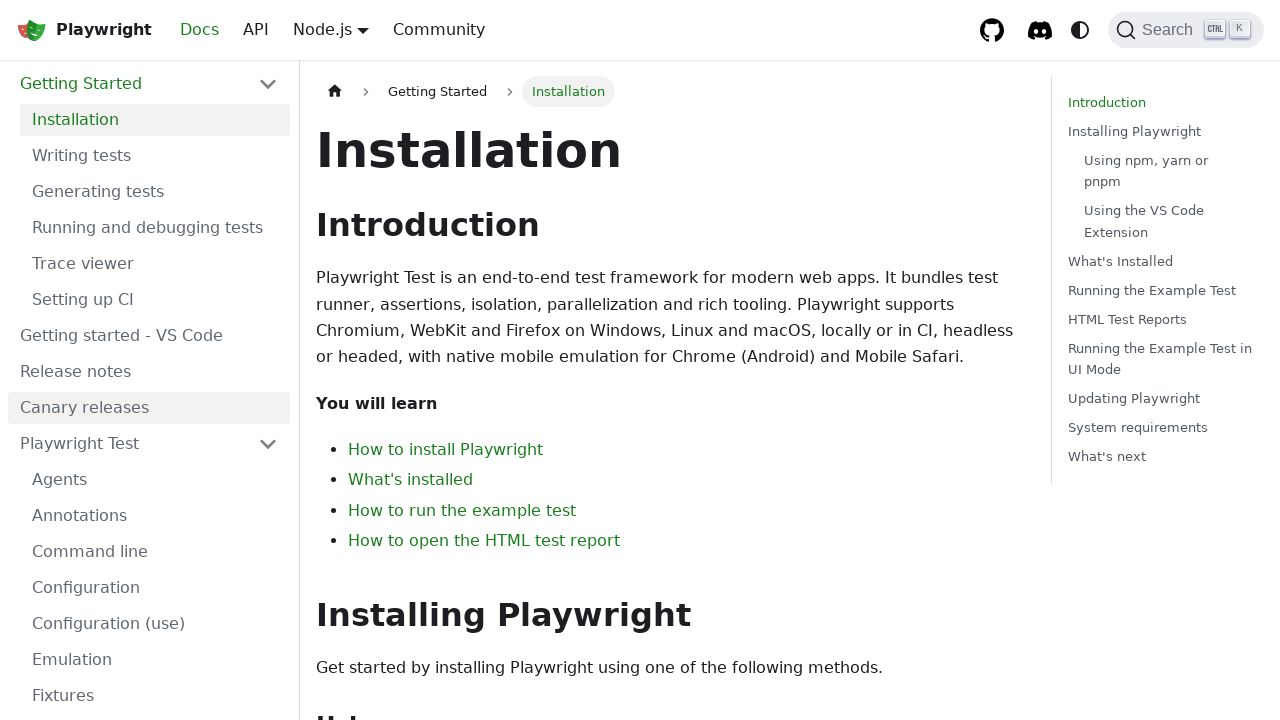